Tests various JavaScript alert interactions on a practice website, including accepting/dismissing simple alerts, confirmation alerts, and prompt alerts with text input.

Starting URL: https://leafground.com/dashboard.xhtml

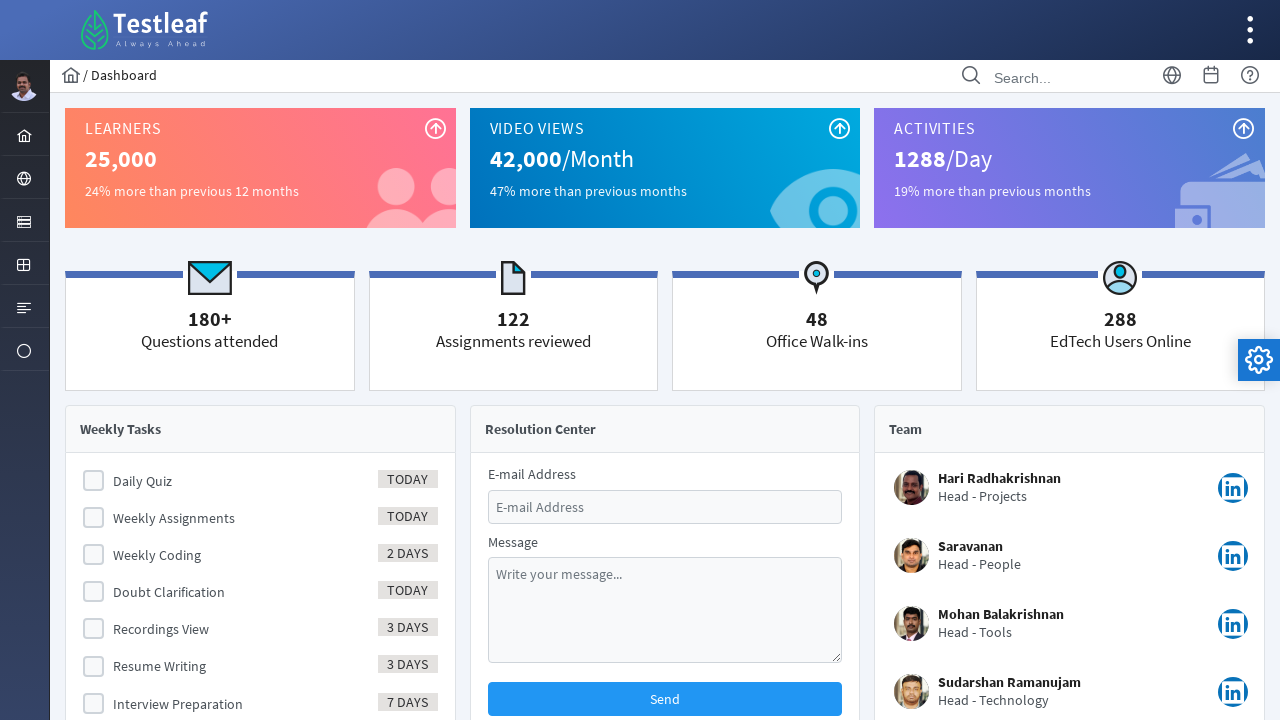

Clicked globe icon to access alert section at (24, 179) on xpath=//i[@class='pi pi-globe layout-menuitem-icon']
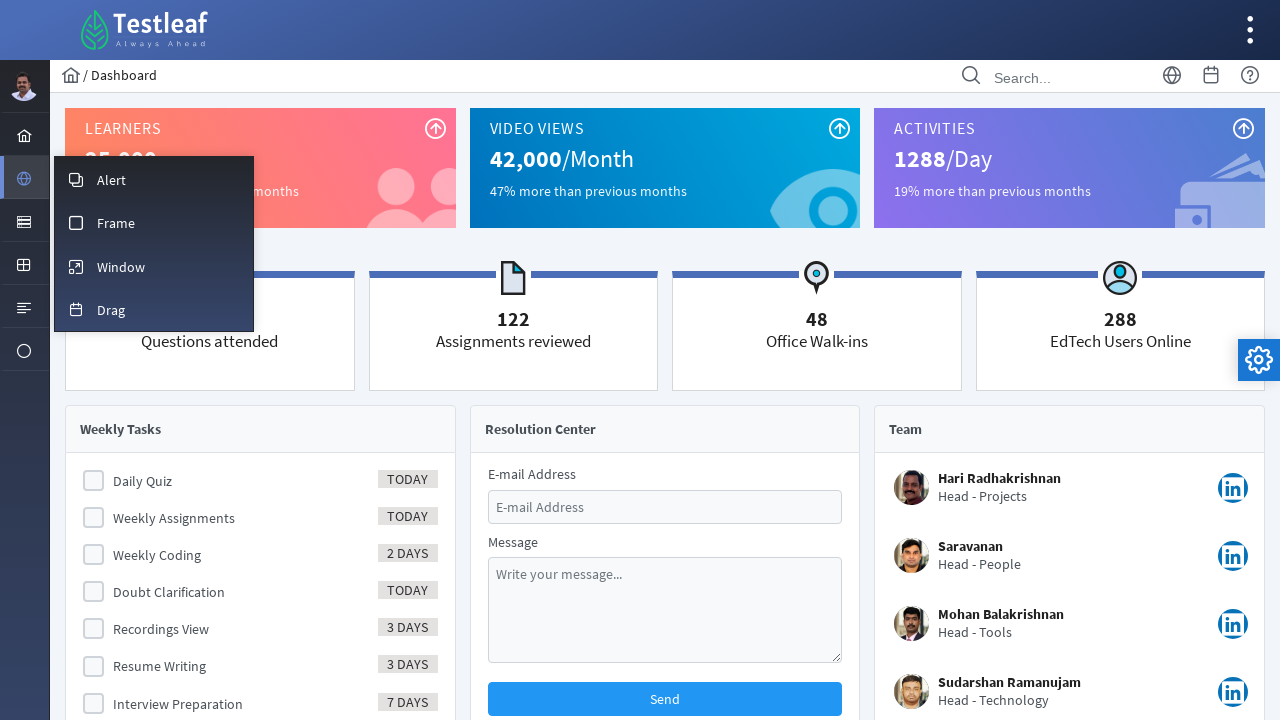

Clicked overlay menu item at (154, 179) on #menuform\:m_overlay
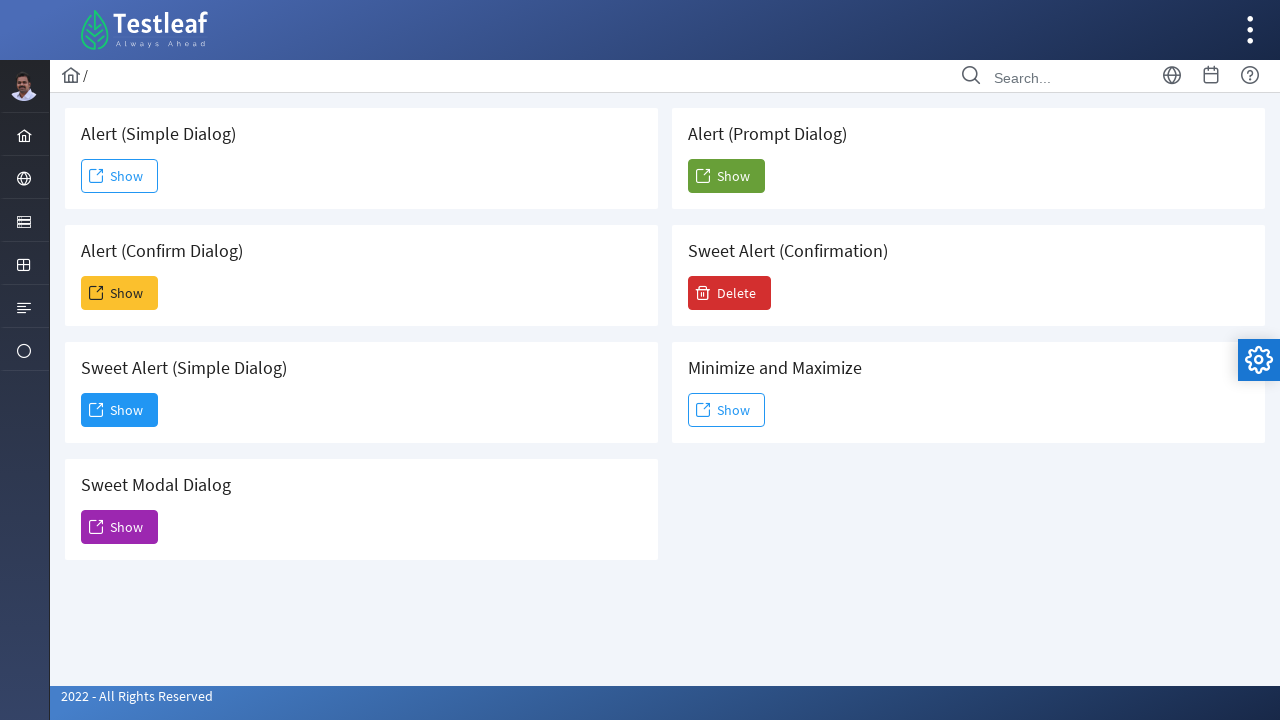

Clicked button to trigger simple alert at (120, 176) on #j_idt88\:j_idt91
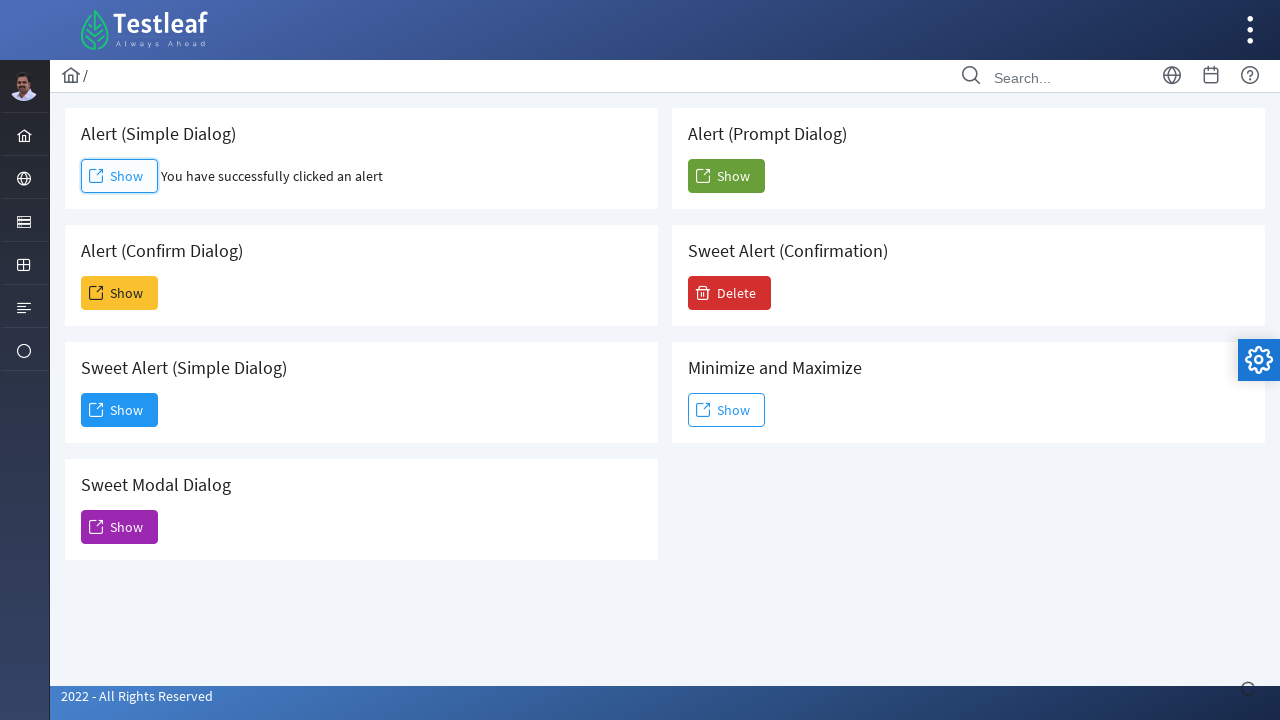

Accepted simple alert and verified result
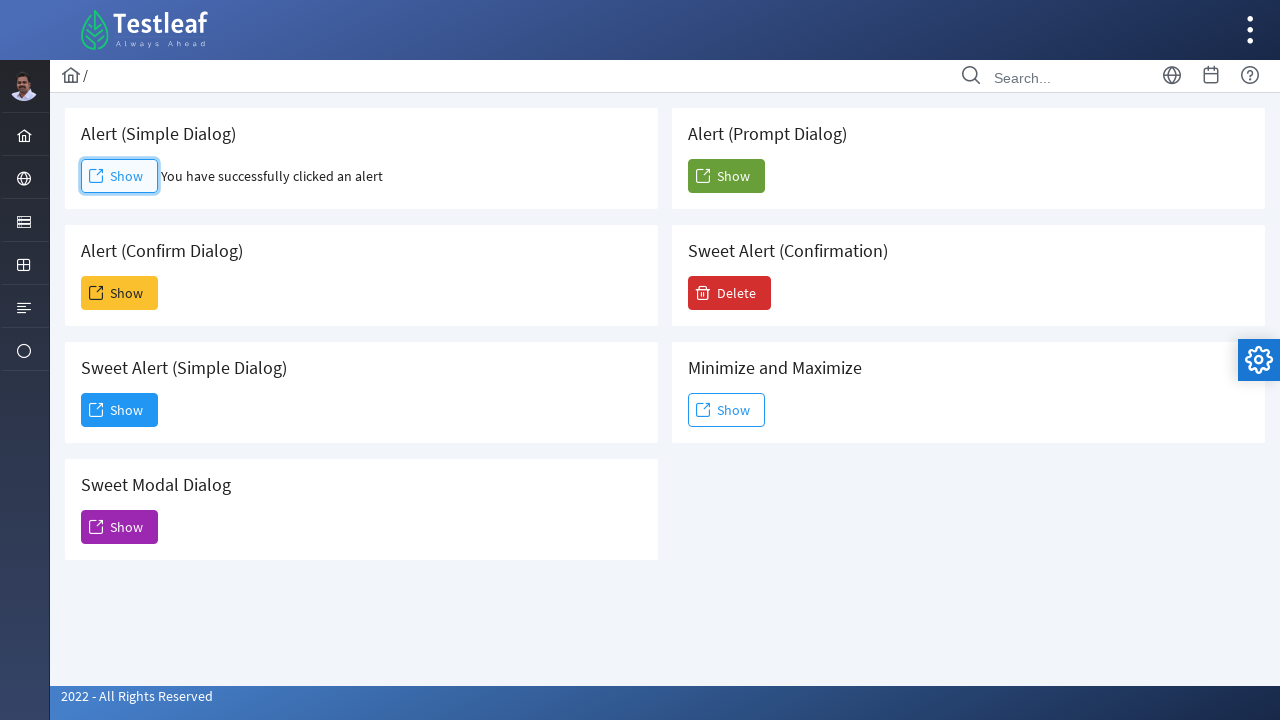

Clicked button to trigger confirmation alert at (120, 293) on #j_idt88\:j_idt93
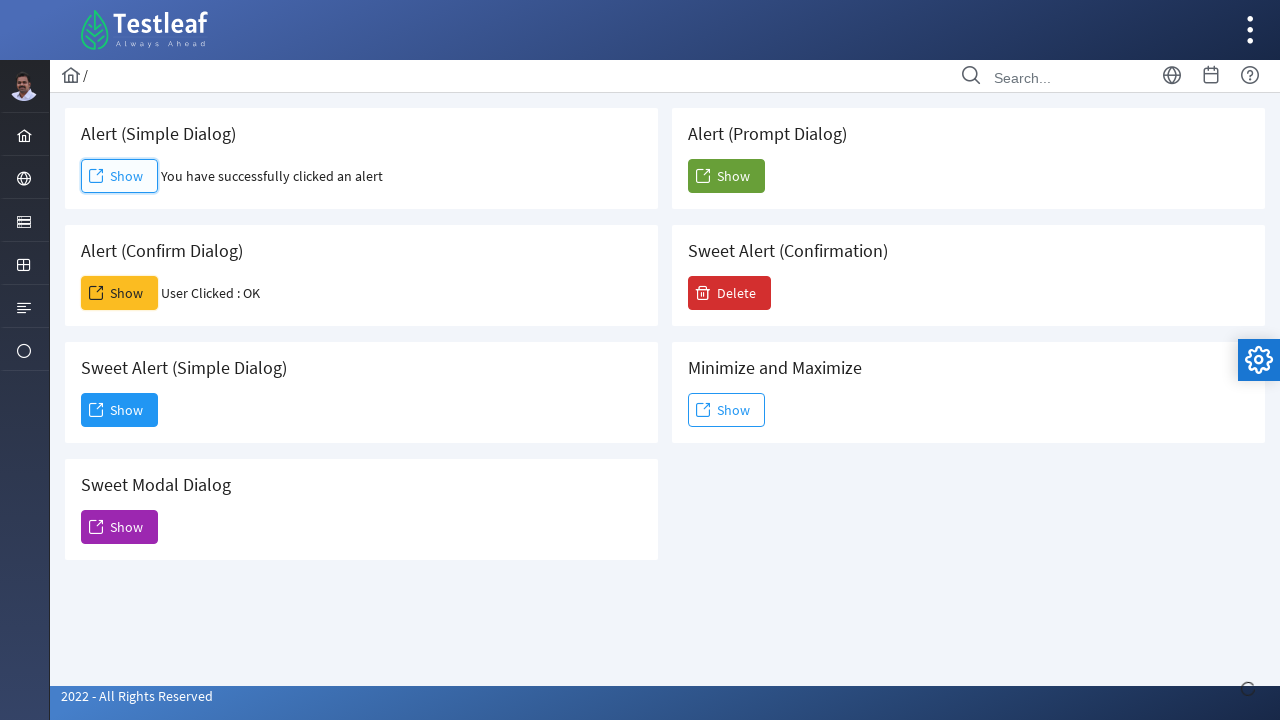

Accepted confirmation alert and verified result
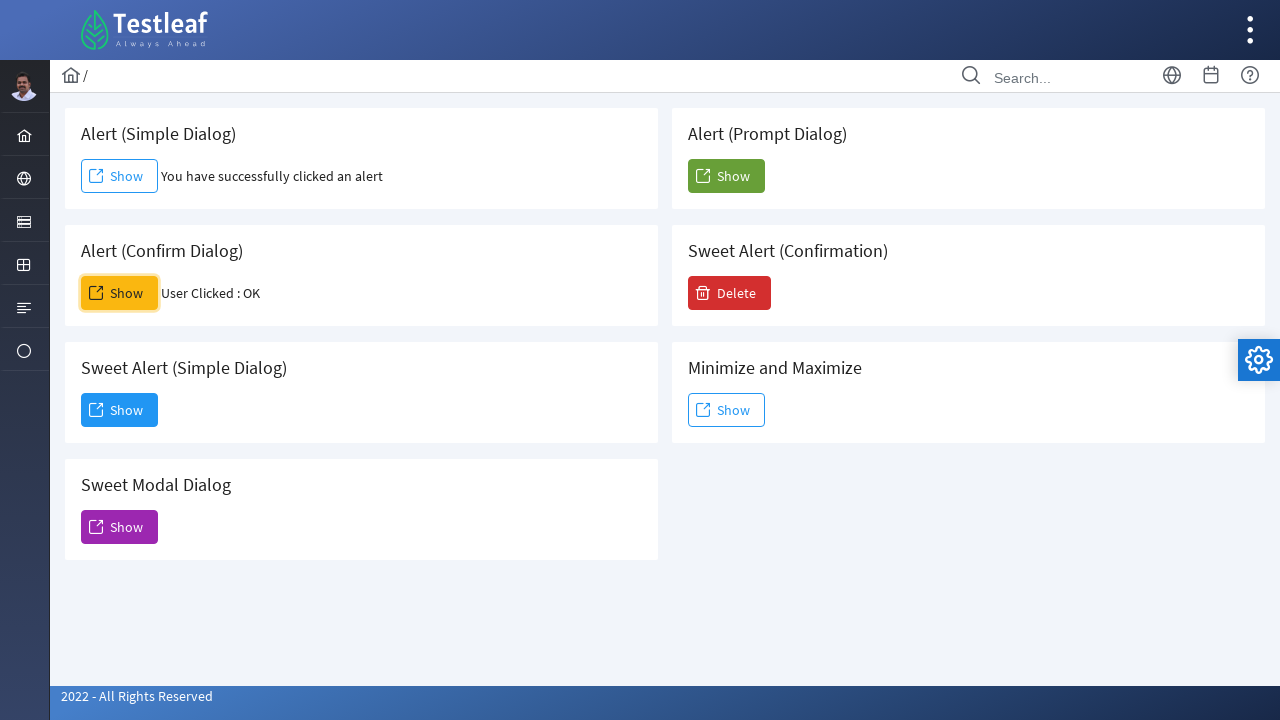

Refreshed page
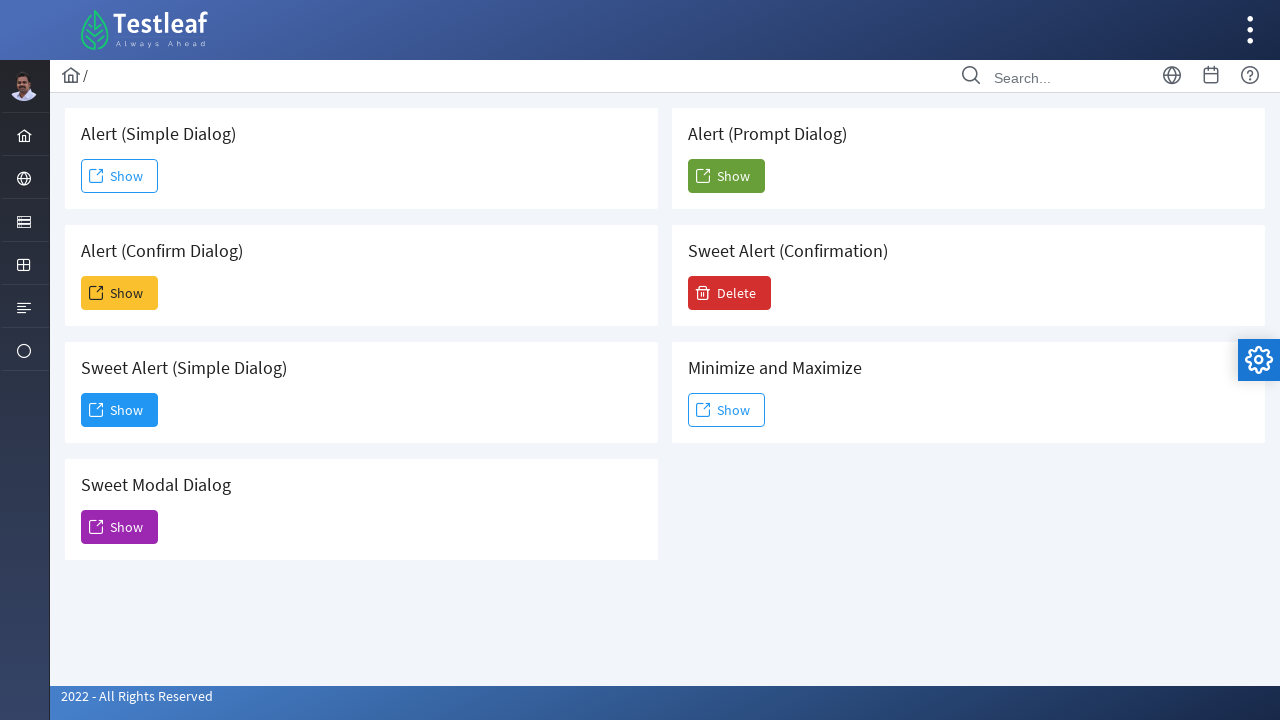

Clicked button to trigger confirmation alert again at (120, 293) on #j_idt88\:j_idt93
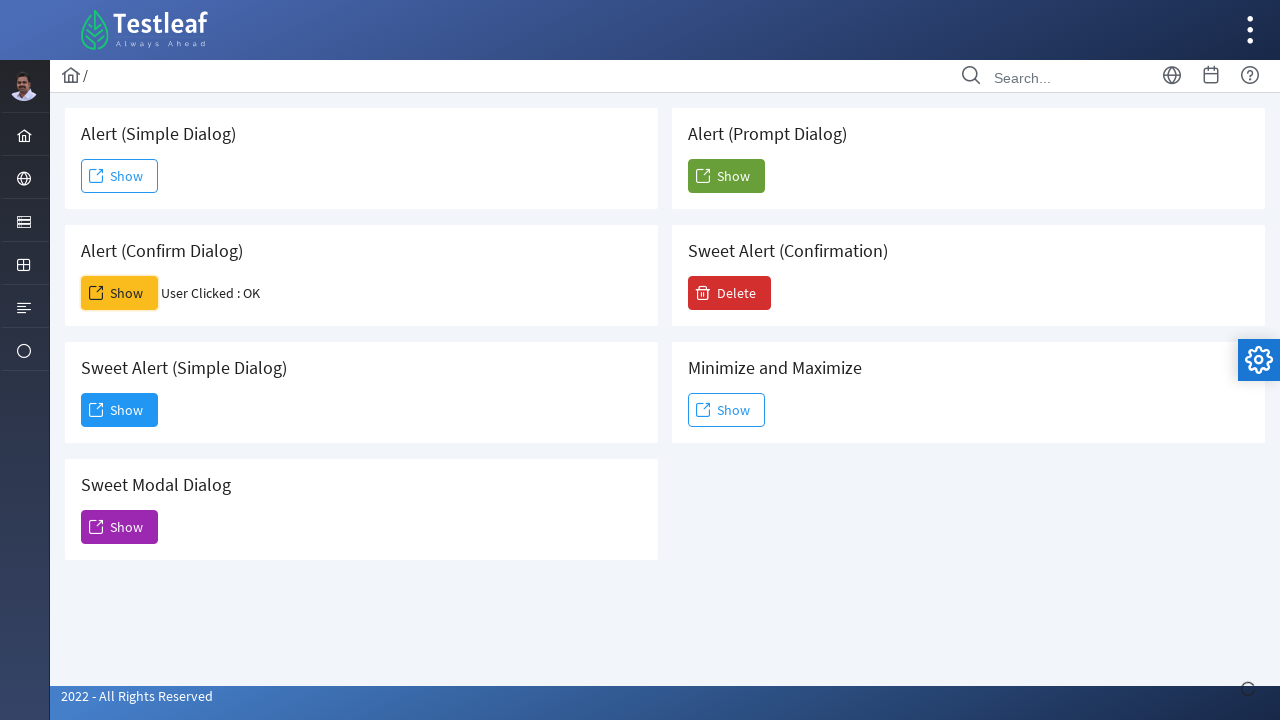

Dismissed confirmation alert and verified result
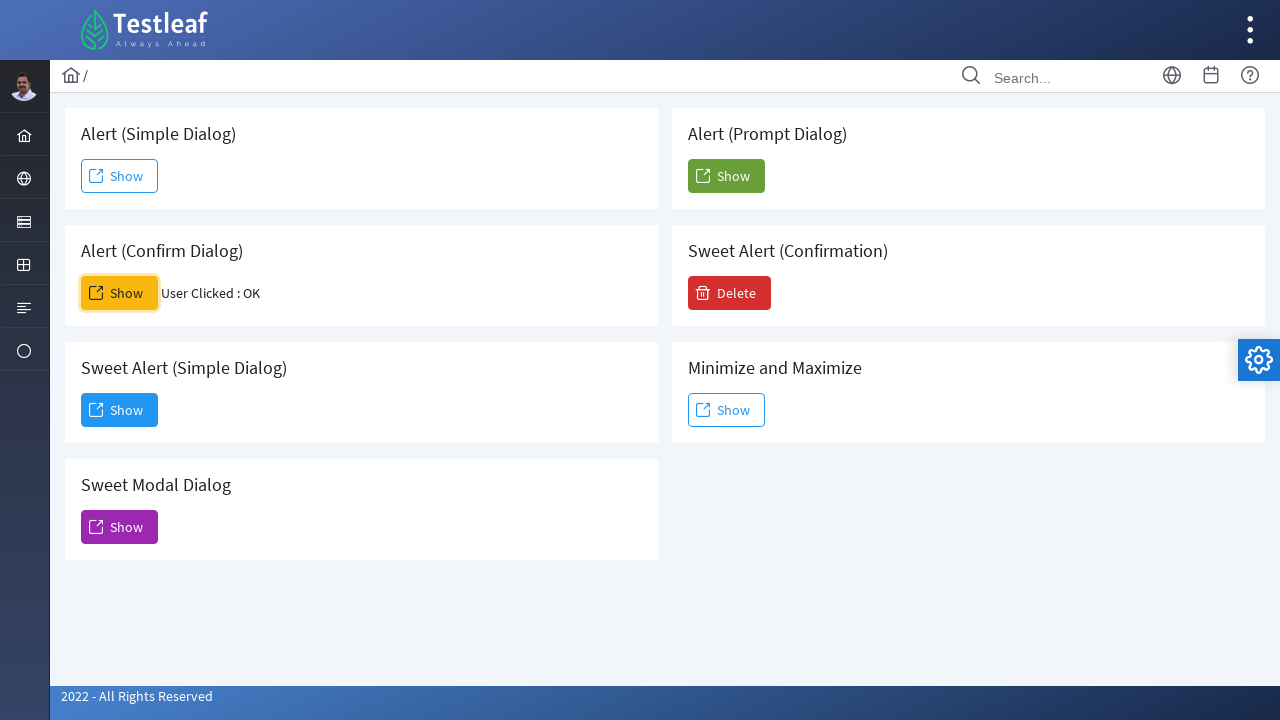

Clicked button to trigger prompt alert at (726, 176) on #j_idt88\:j_idt104
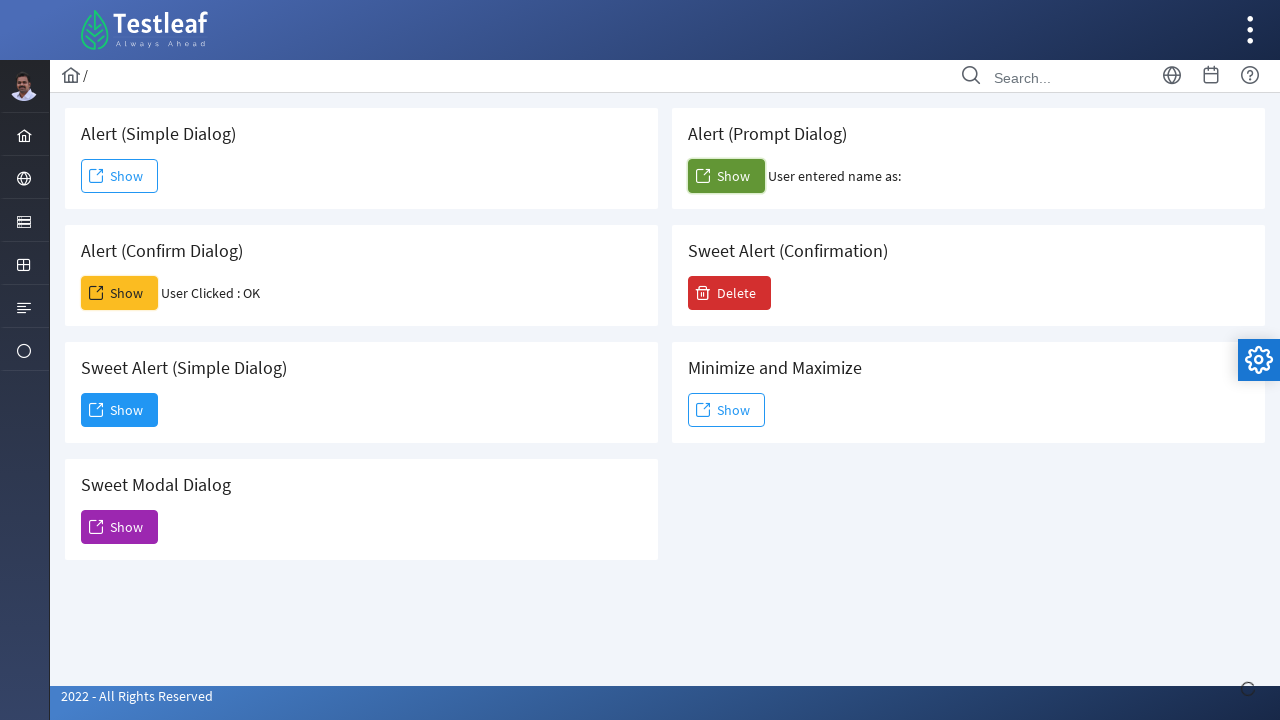

Entered text in prompt alert and accepted it
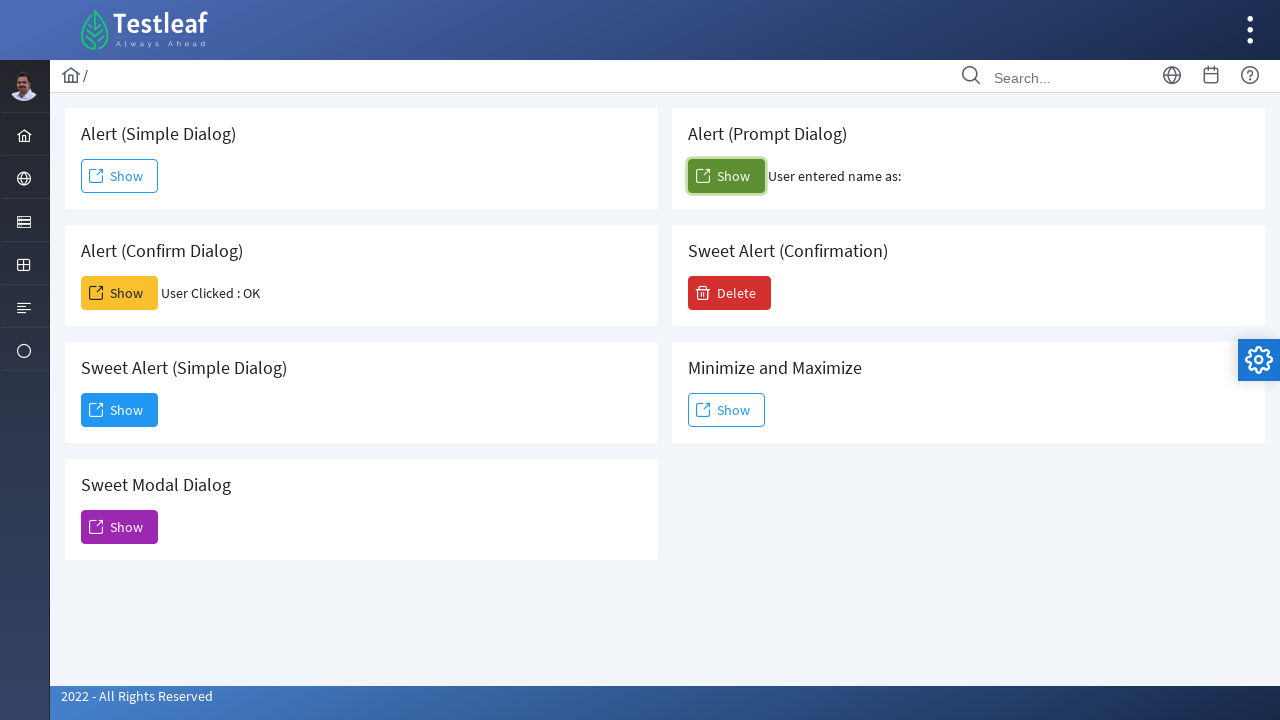

Refreshed page
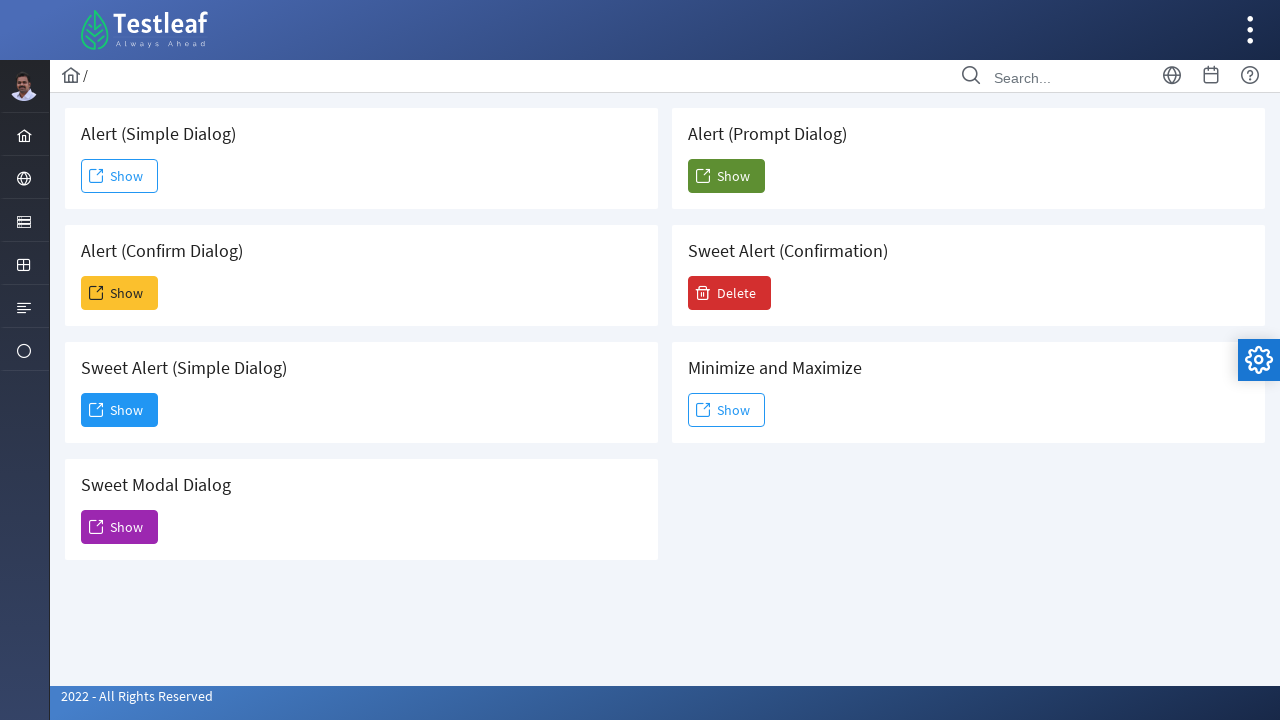

Clicked button to trigger prompt alert again at (726, 176) on #j_idt88\:j_idt104
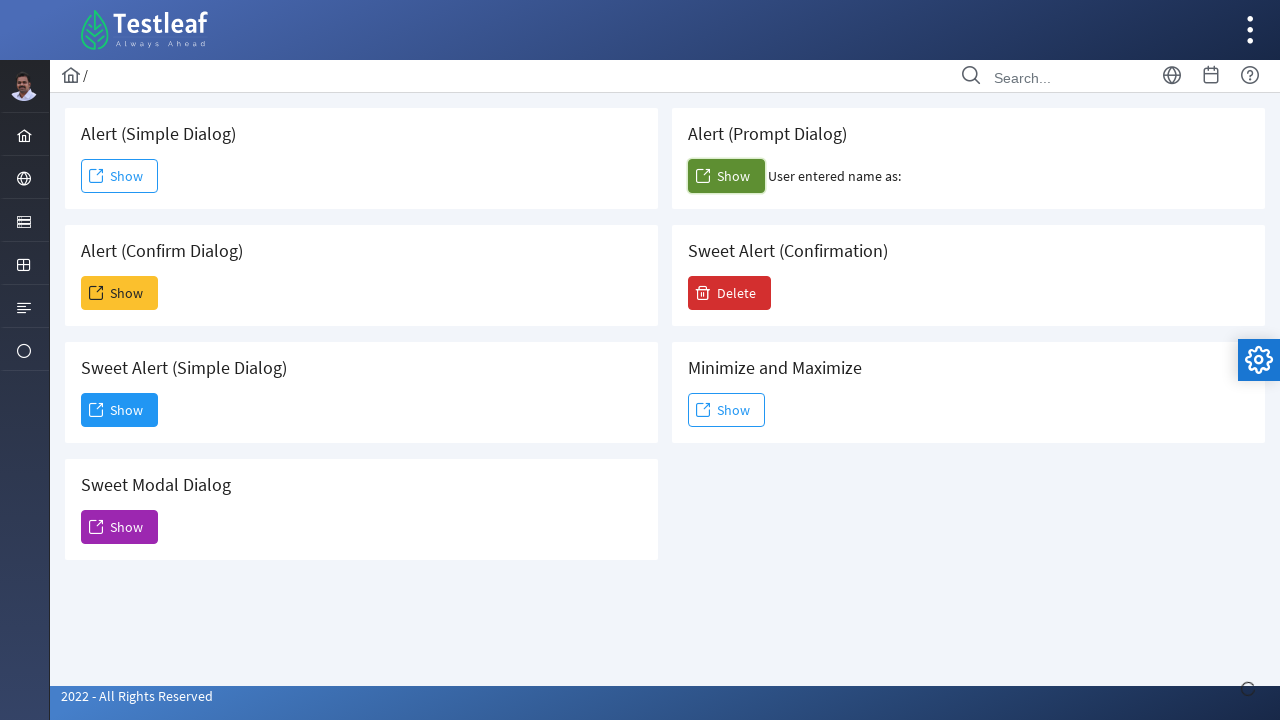

Dismissed prompt alert
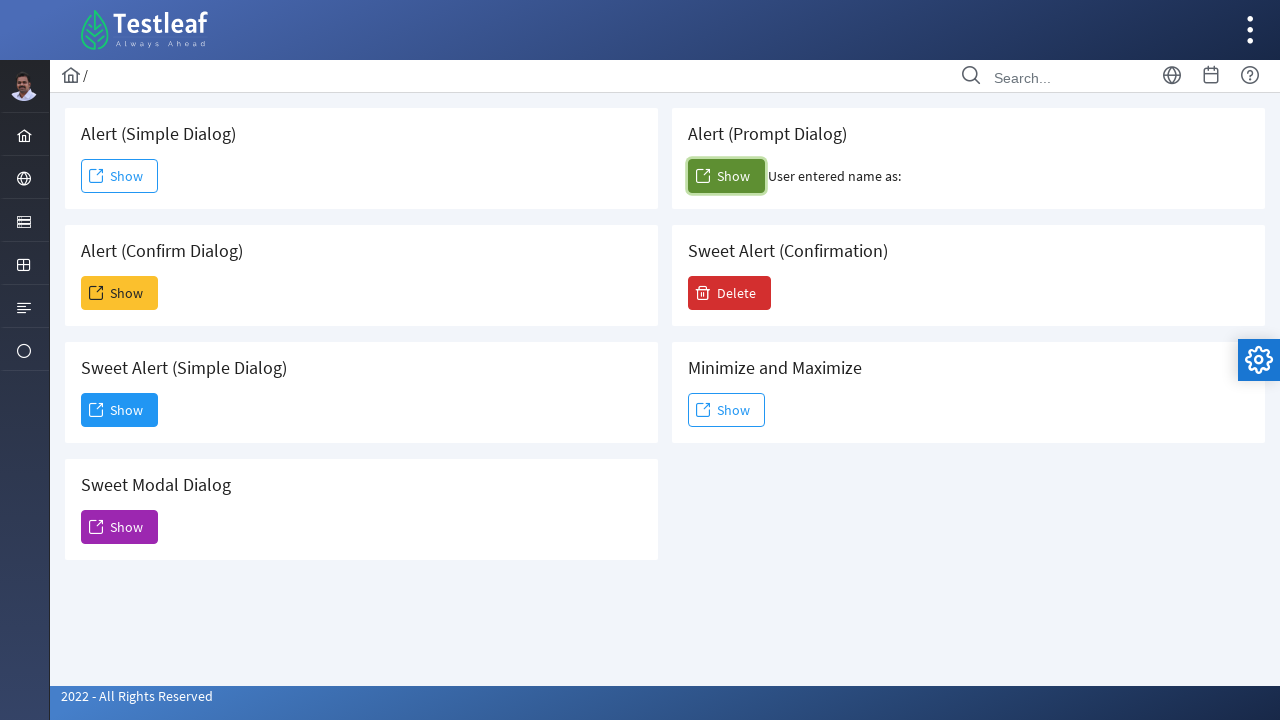

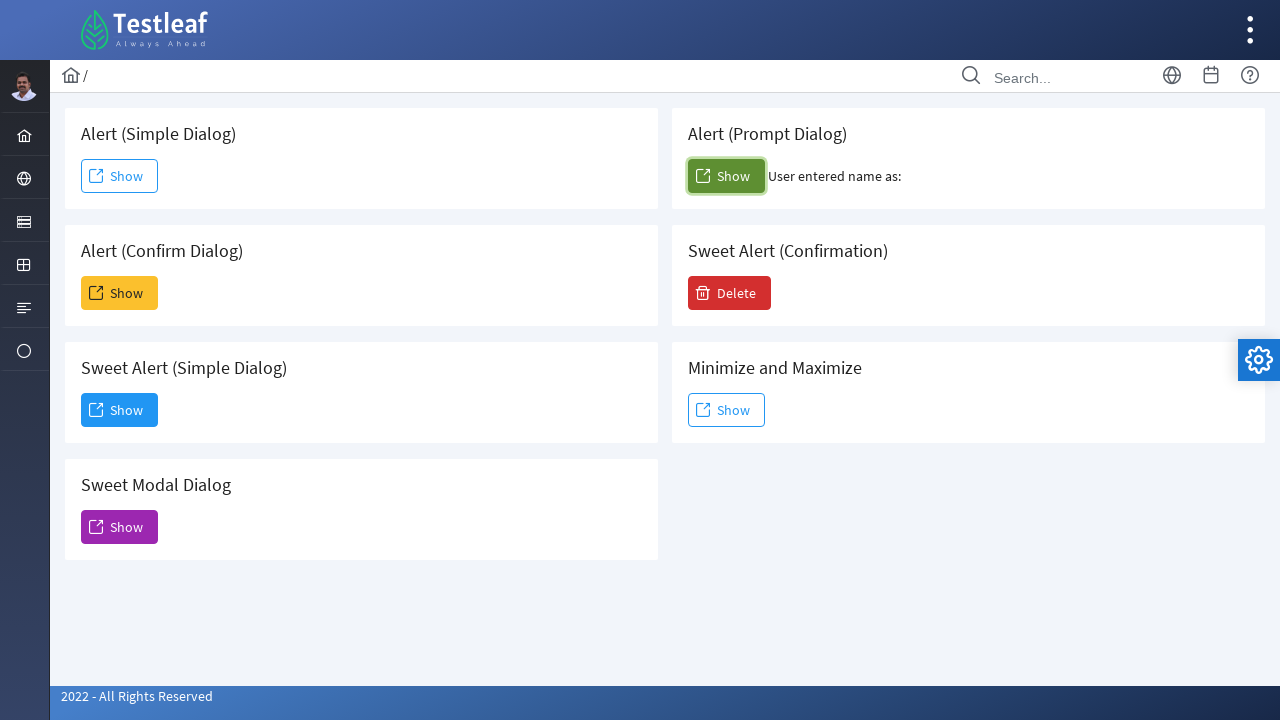